Tests the first name input field's 32-character limit by entering 33 characters and verifying only 32 are accepted

Starting URL: https://suninjuly.github.io/registration1.html

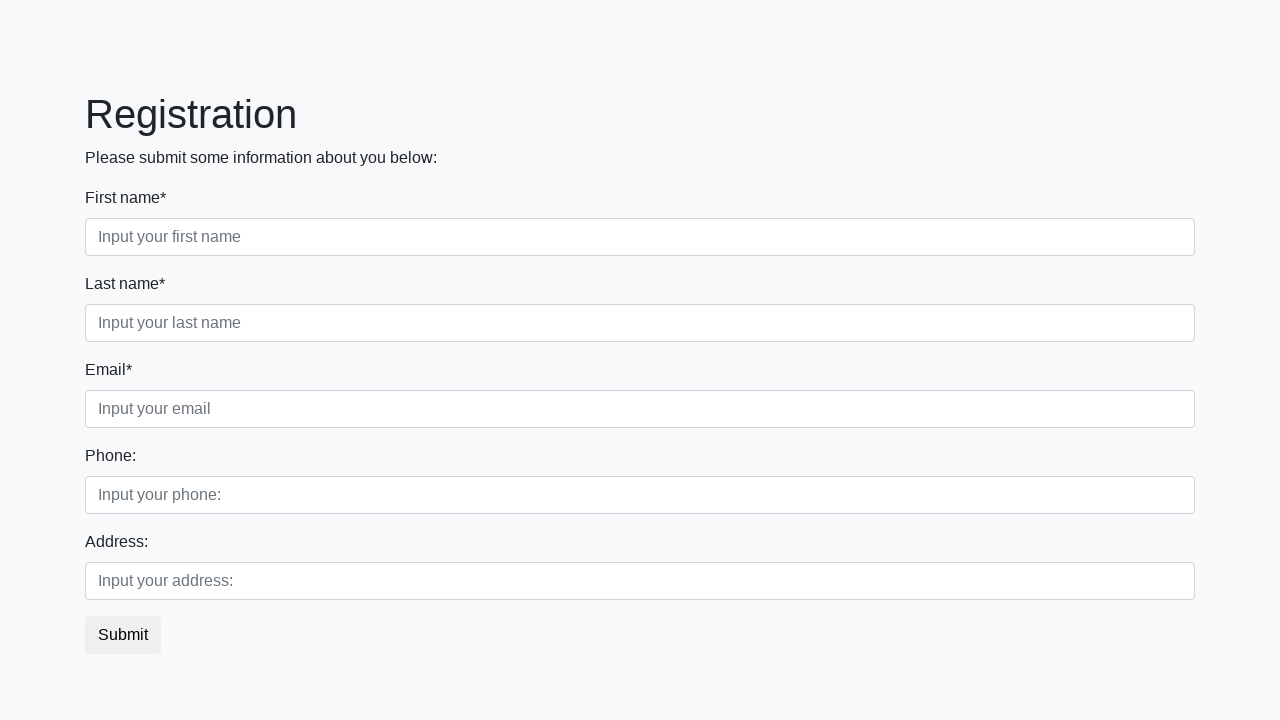

Filled first name field with 33 characters to test 32-character limit on .first_block .form-group:nth-child(1) input
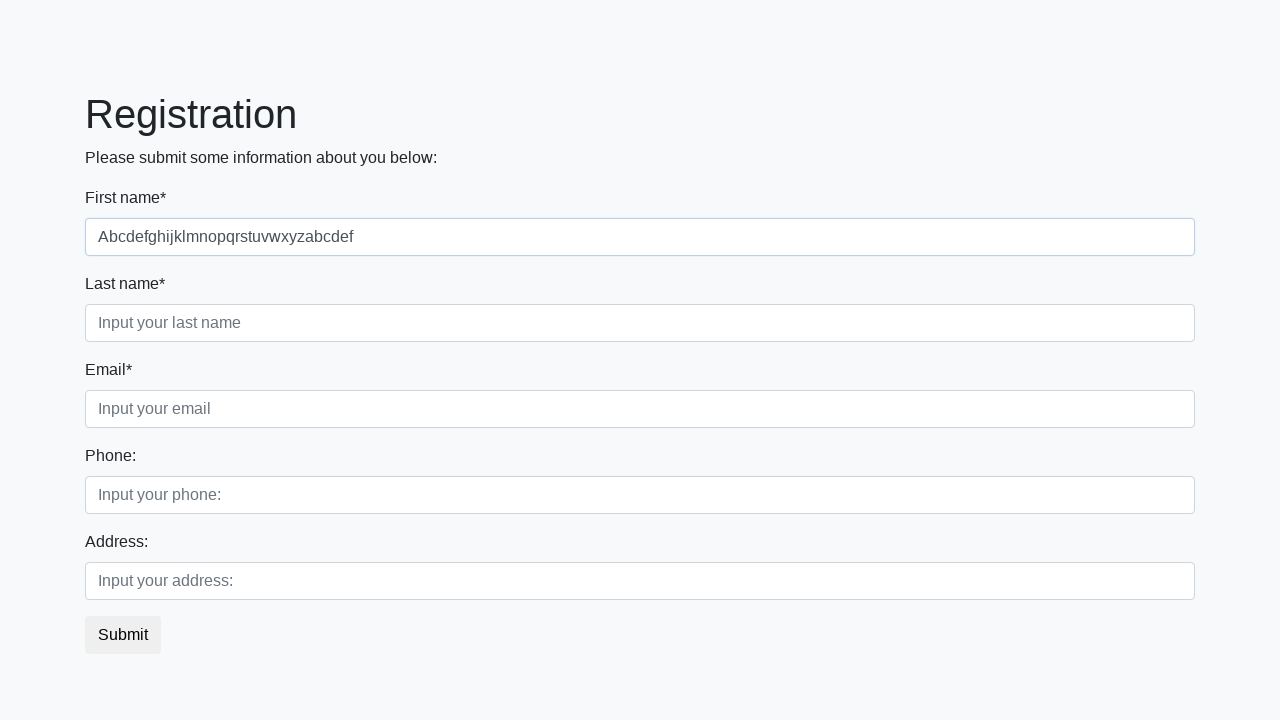

Located first name input field
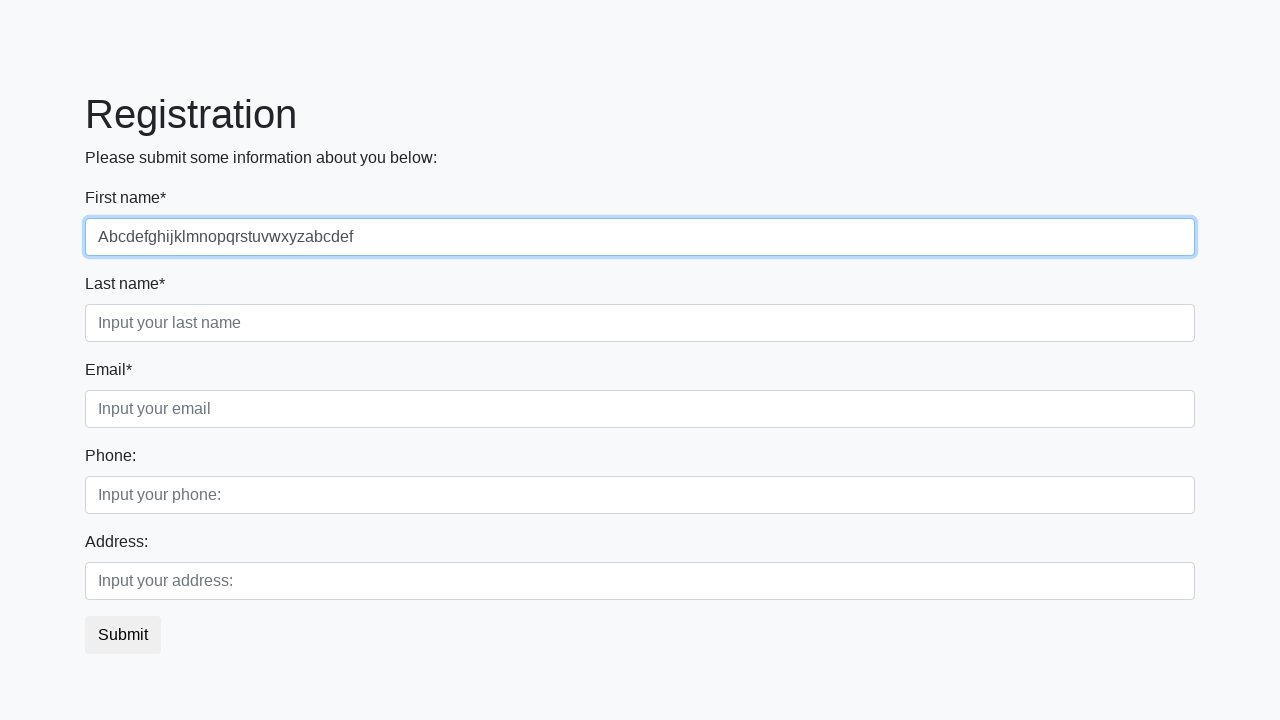

Verified that only 32 characters were accepted in first name field
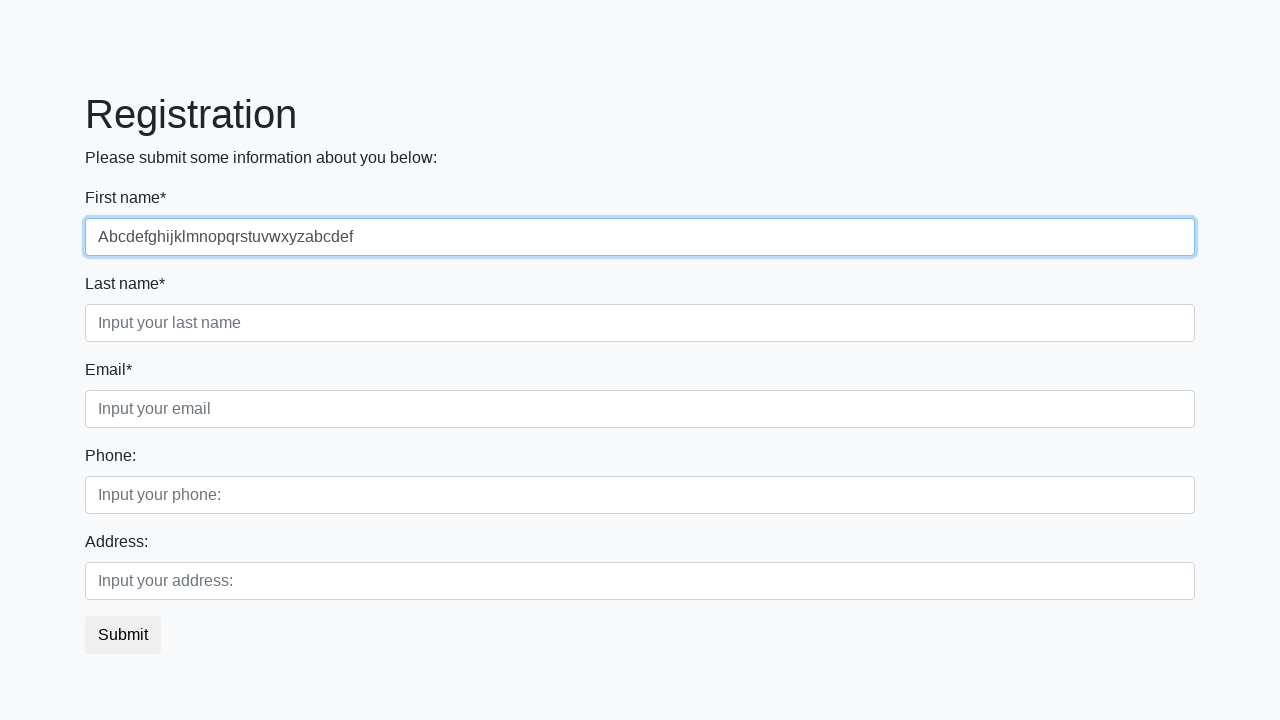

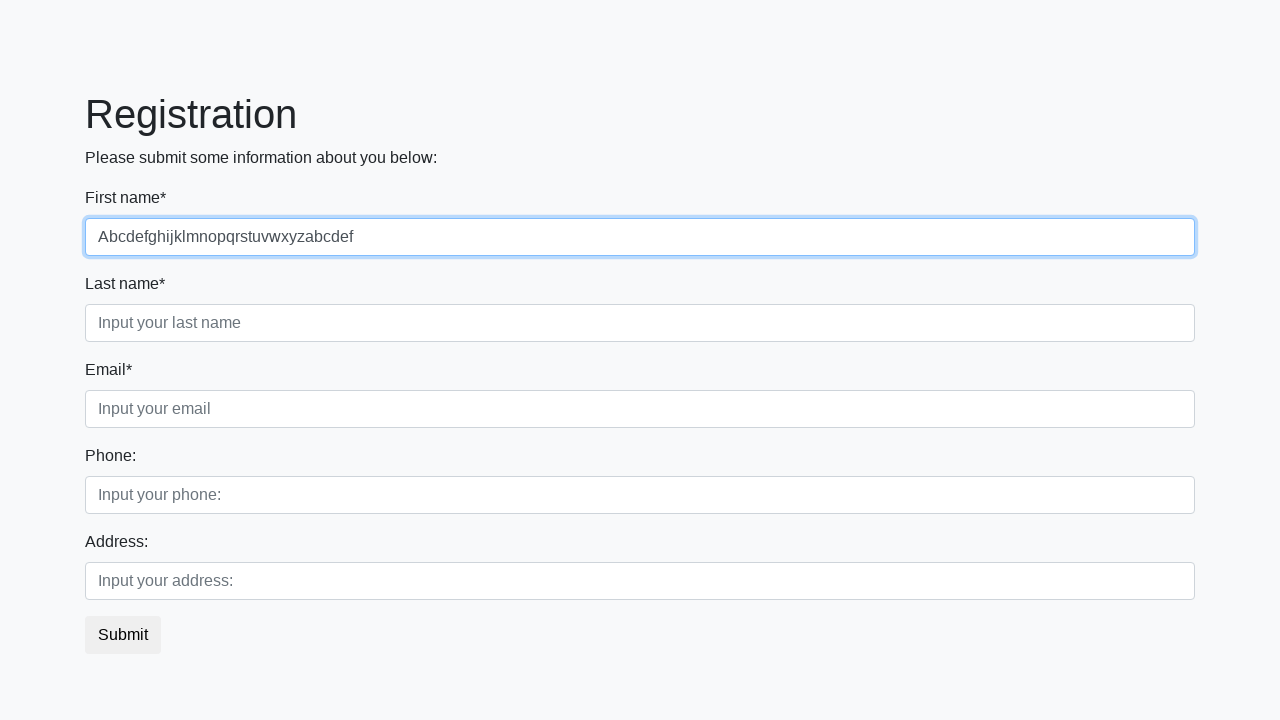